Navigates to Automation Panda website and maximizes the window

Starting URL: https://automationpanda.com

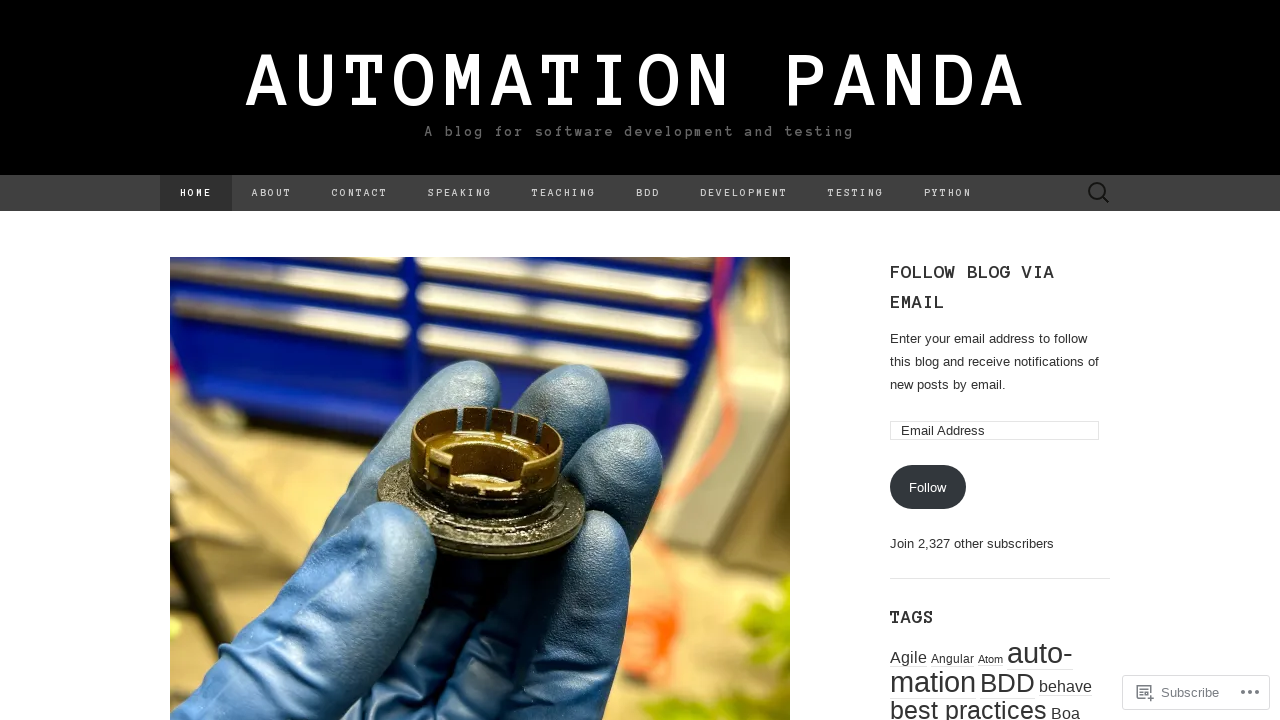

Navigated to Automation Panda website (https://automationpanda.com)
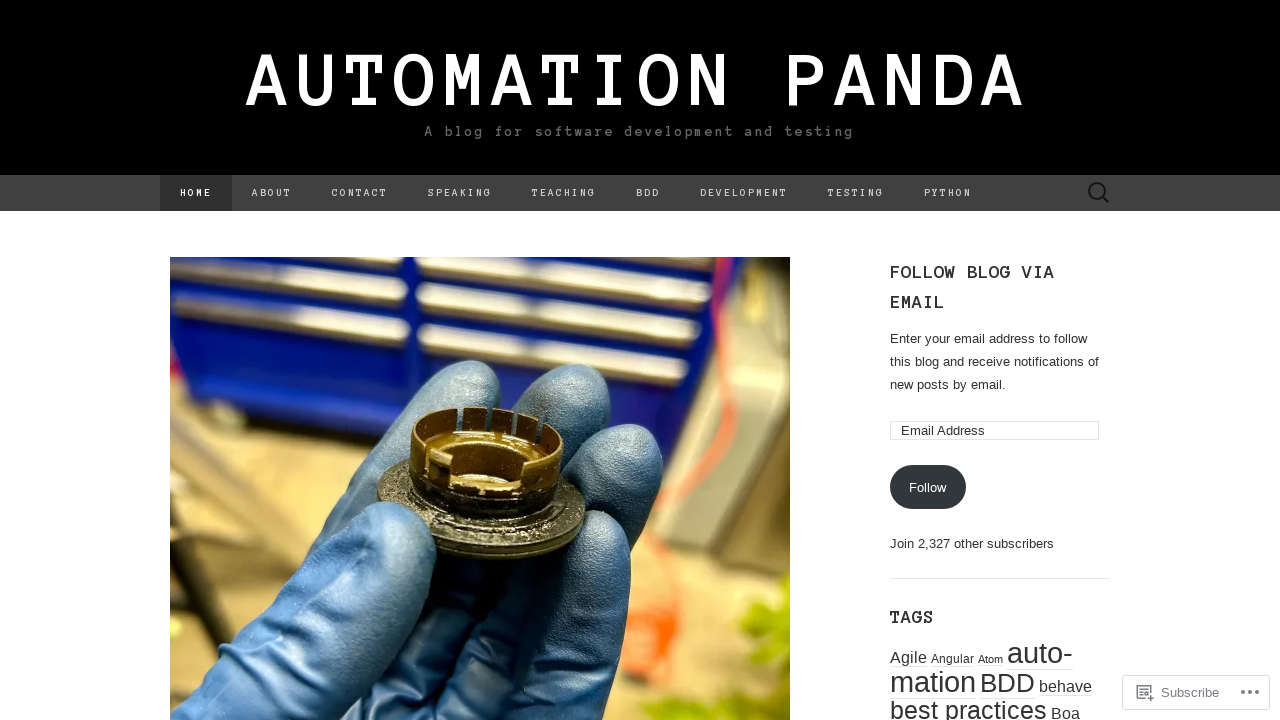

Maximized window to 1920x1080 viewport
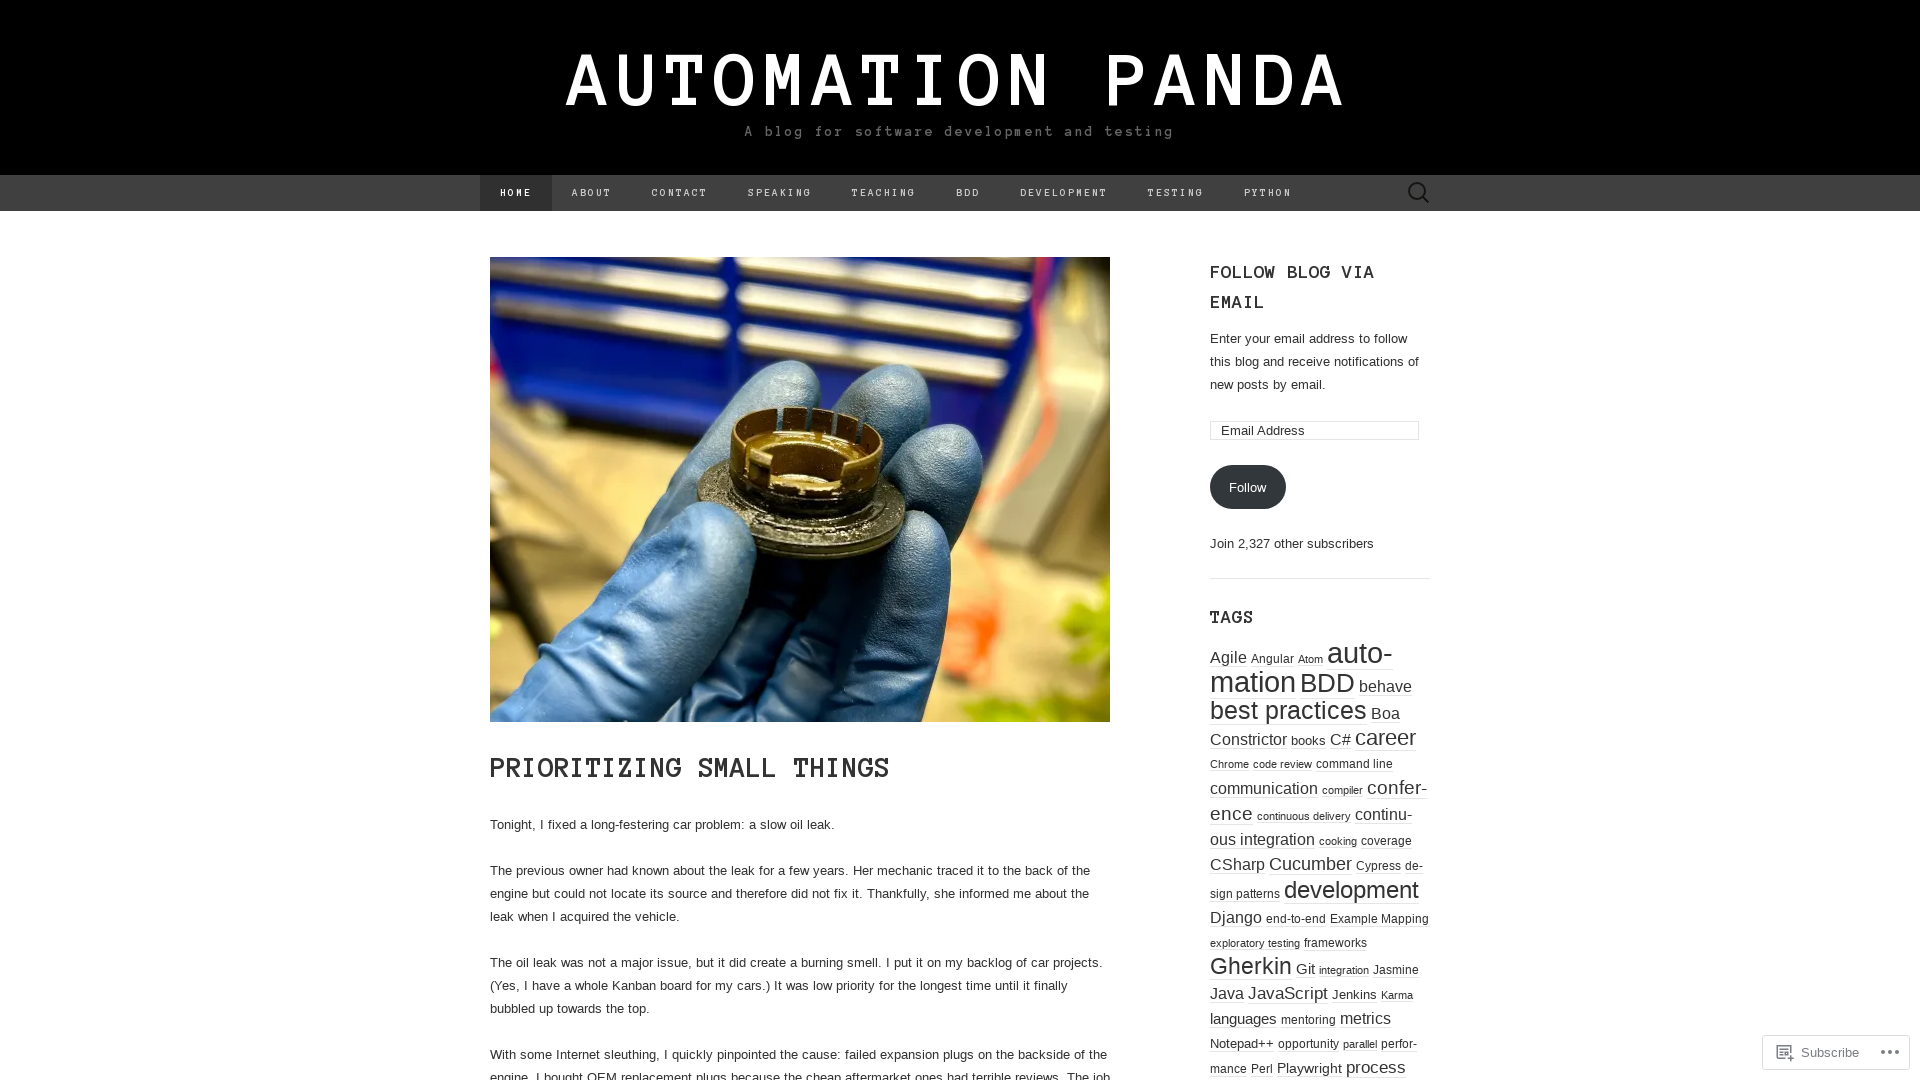

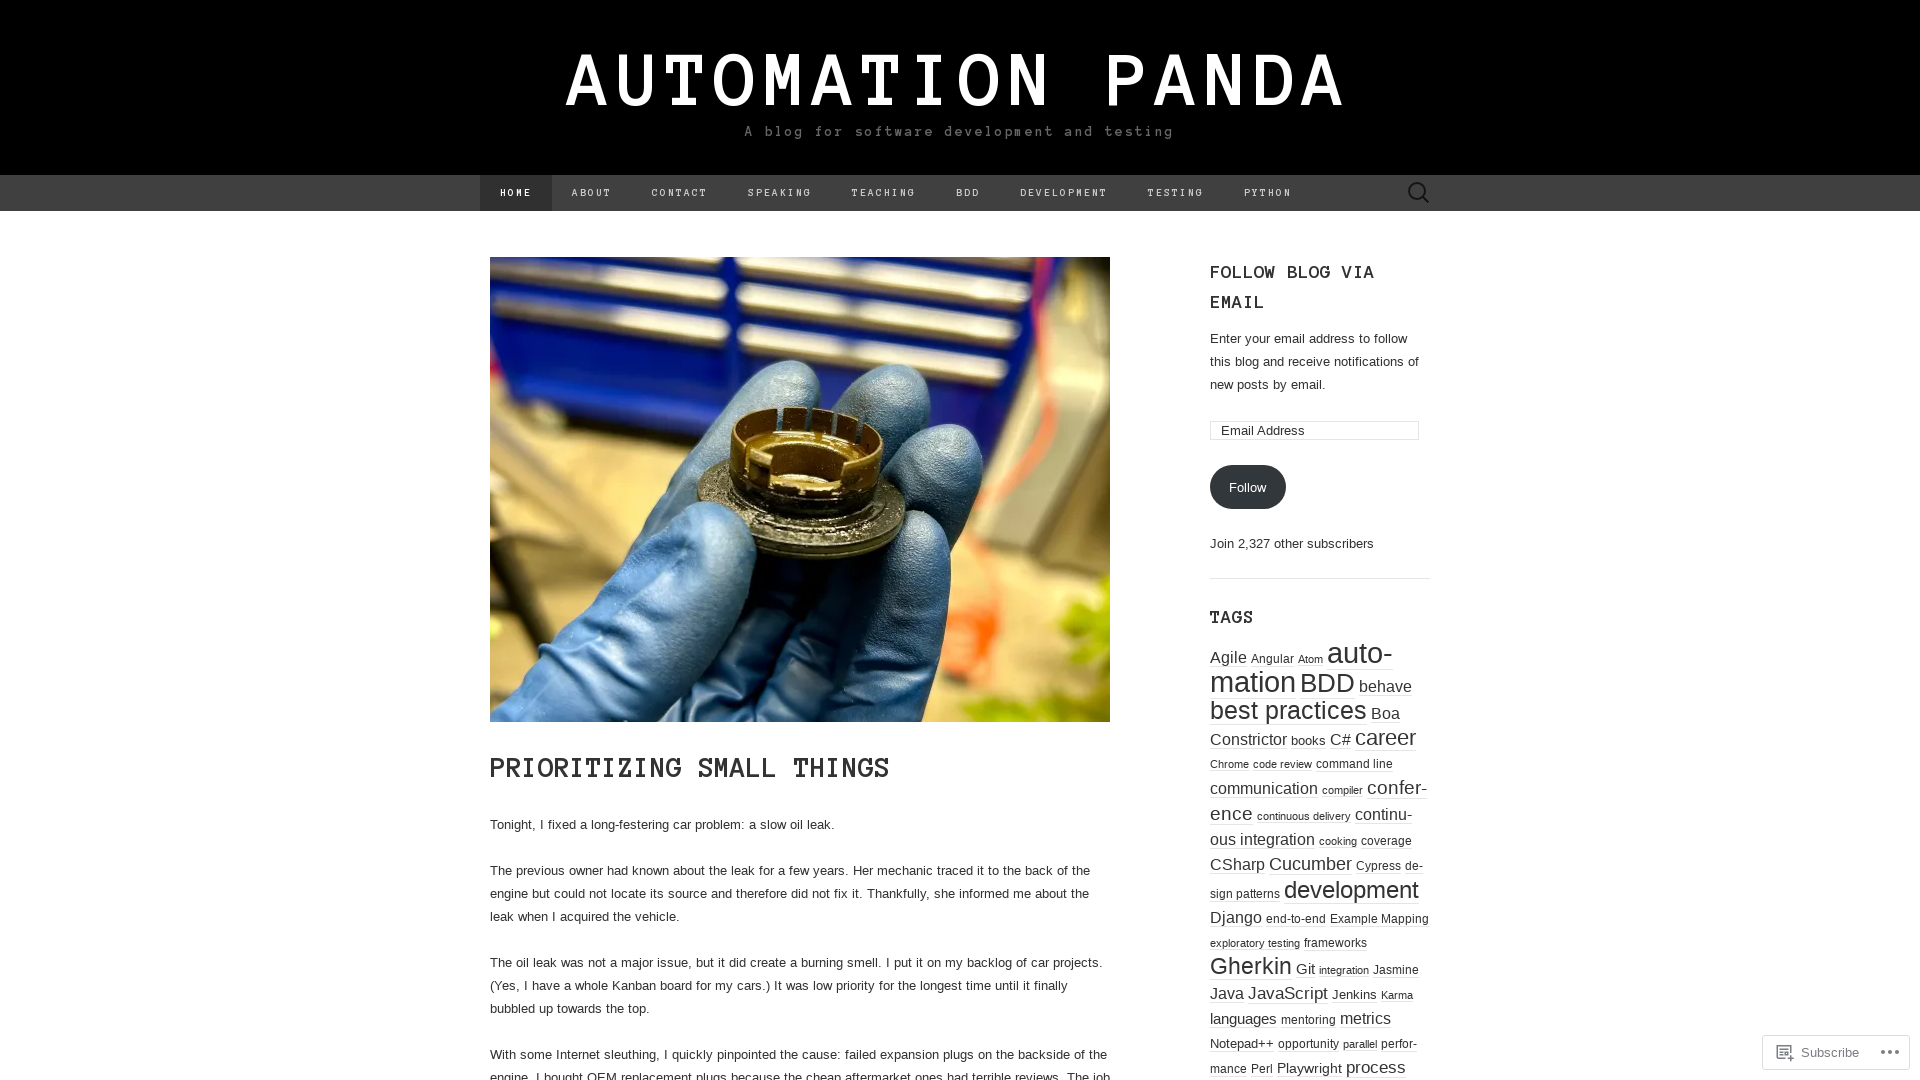